Tests drag and drop functionality by dragging an element onto a droppable target area within an iframe and verifying the drop was successful

Starting URL: https://jqueryui.com/droppable/

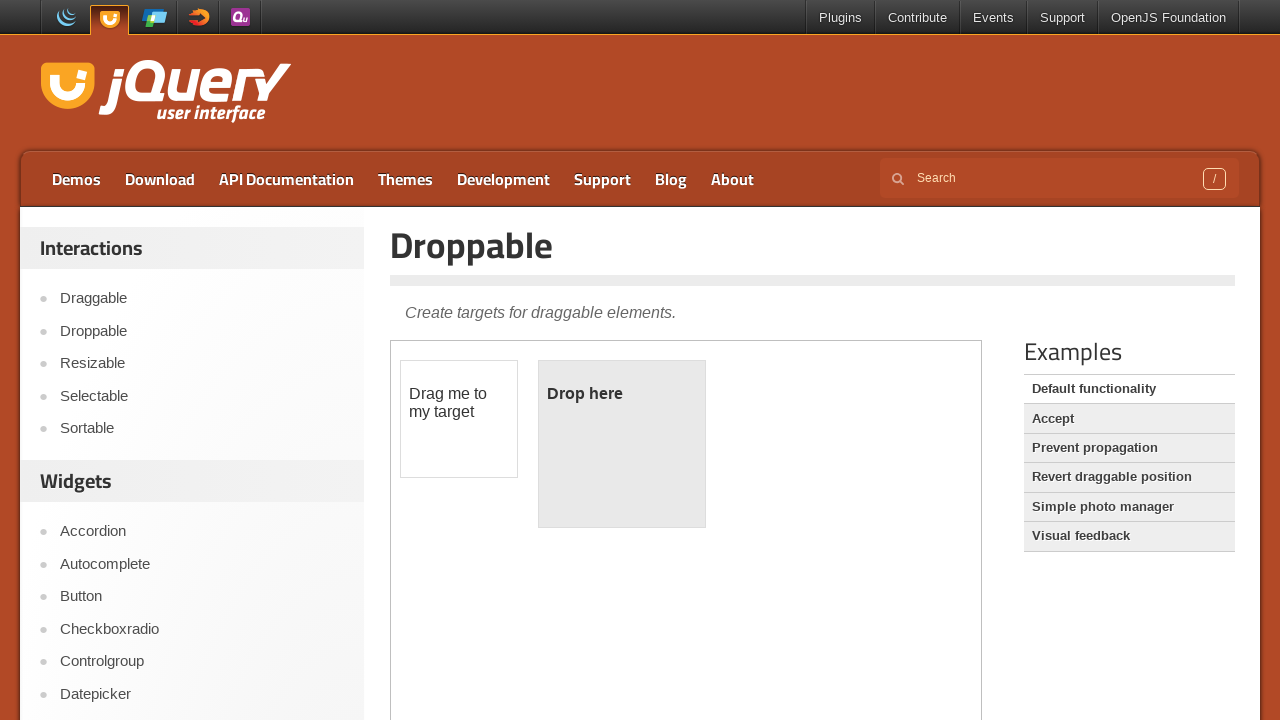

Waited for main content to load
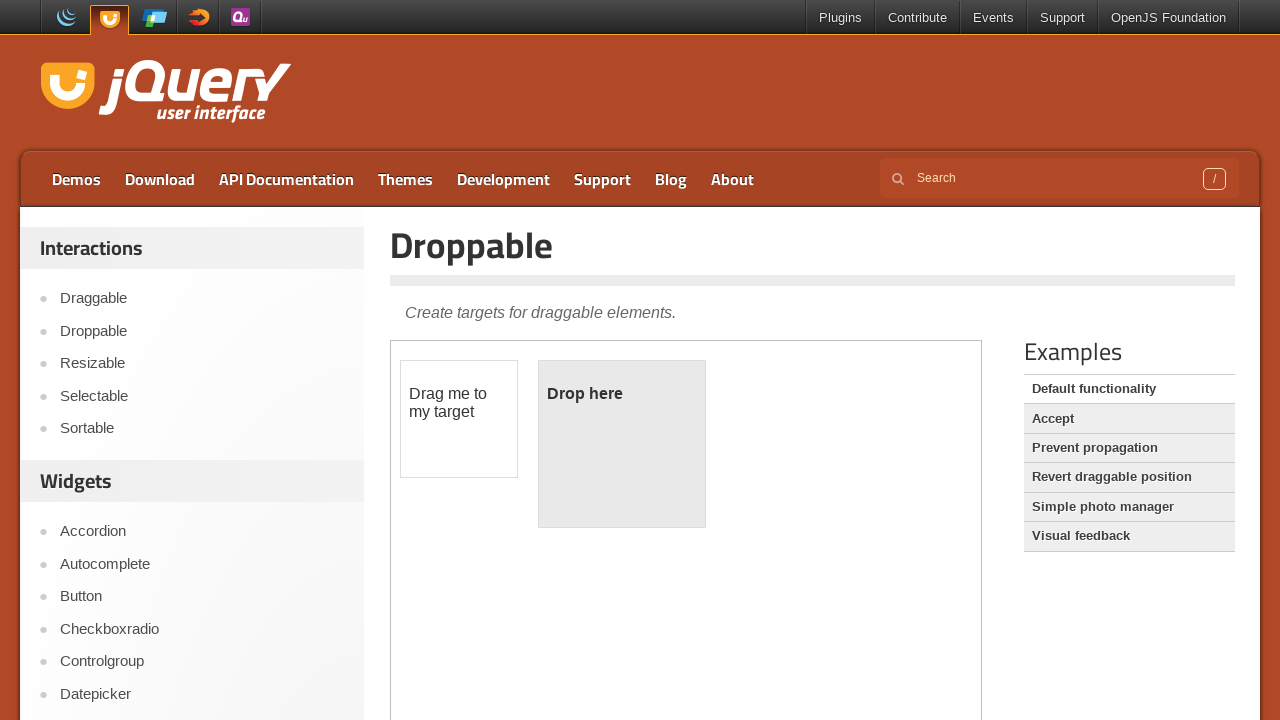

Located the demo iframe containing drag and drop elements
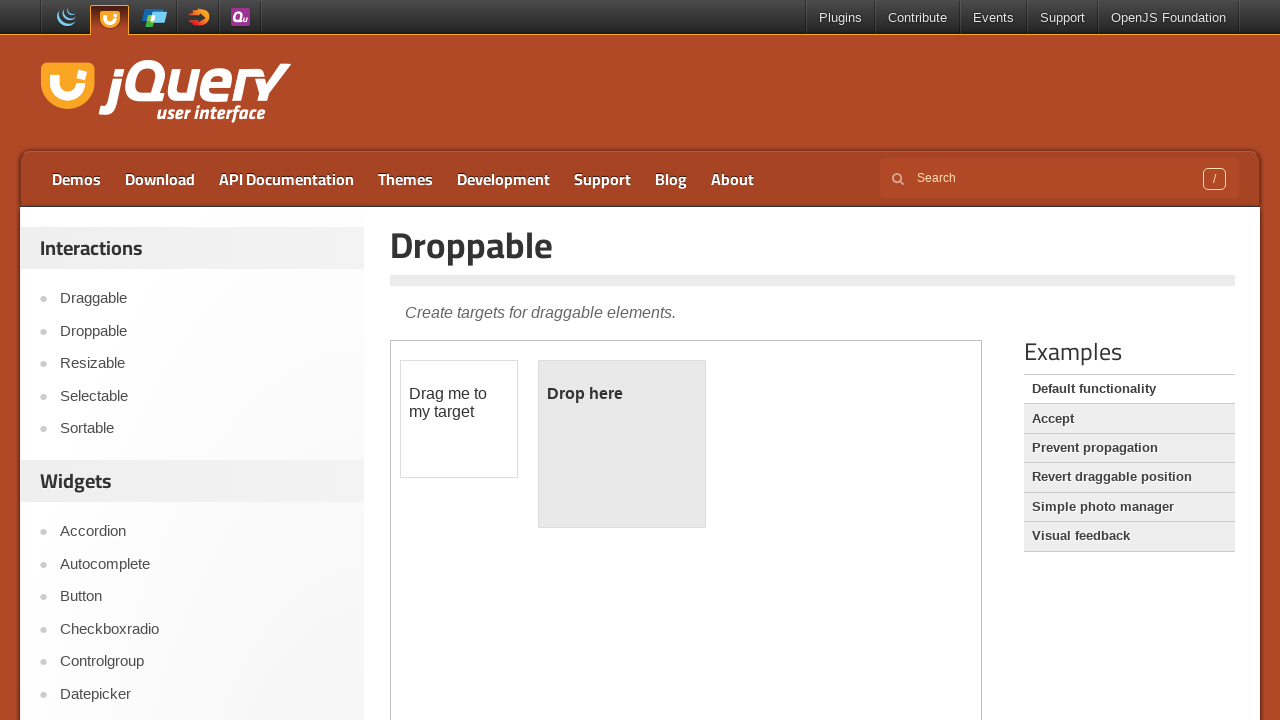

Located the draggable element within the iframe
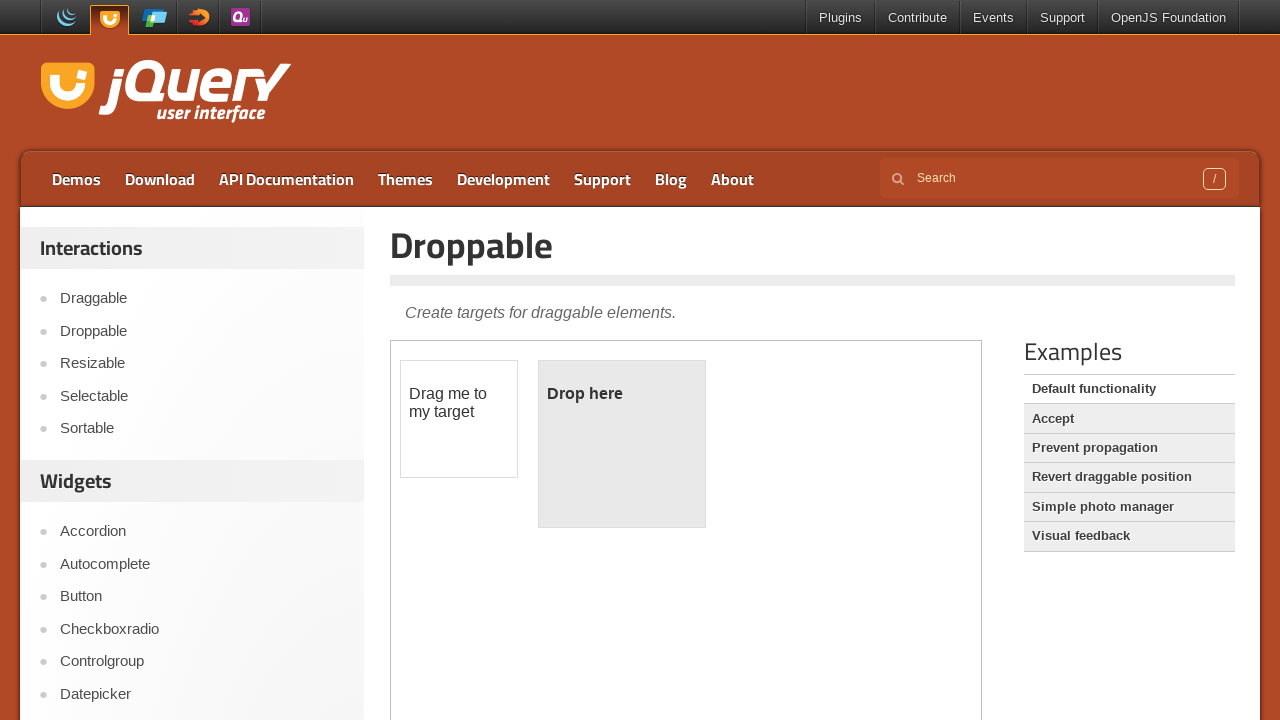

Located the droppable target element within the iframe
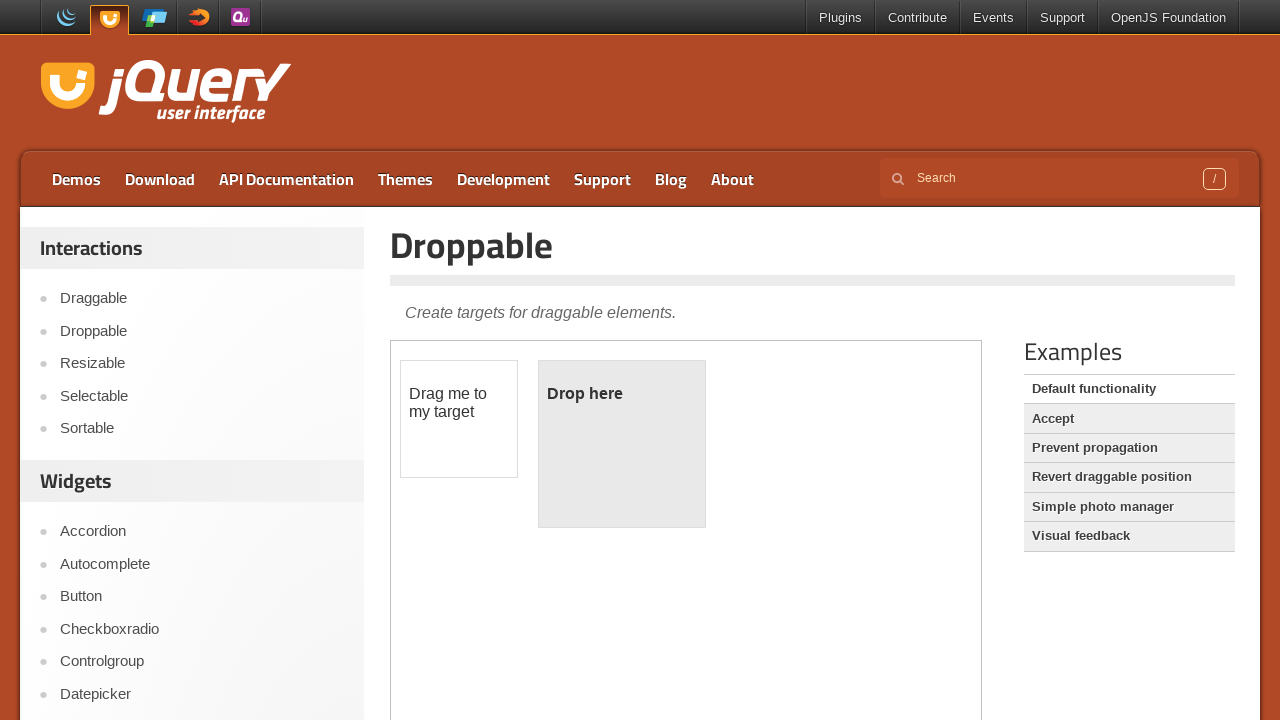

Performed drag and drop action from draggable element to droppable target at (622, 444)
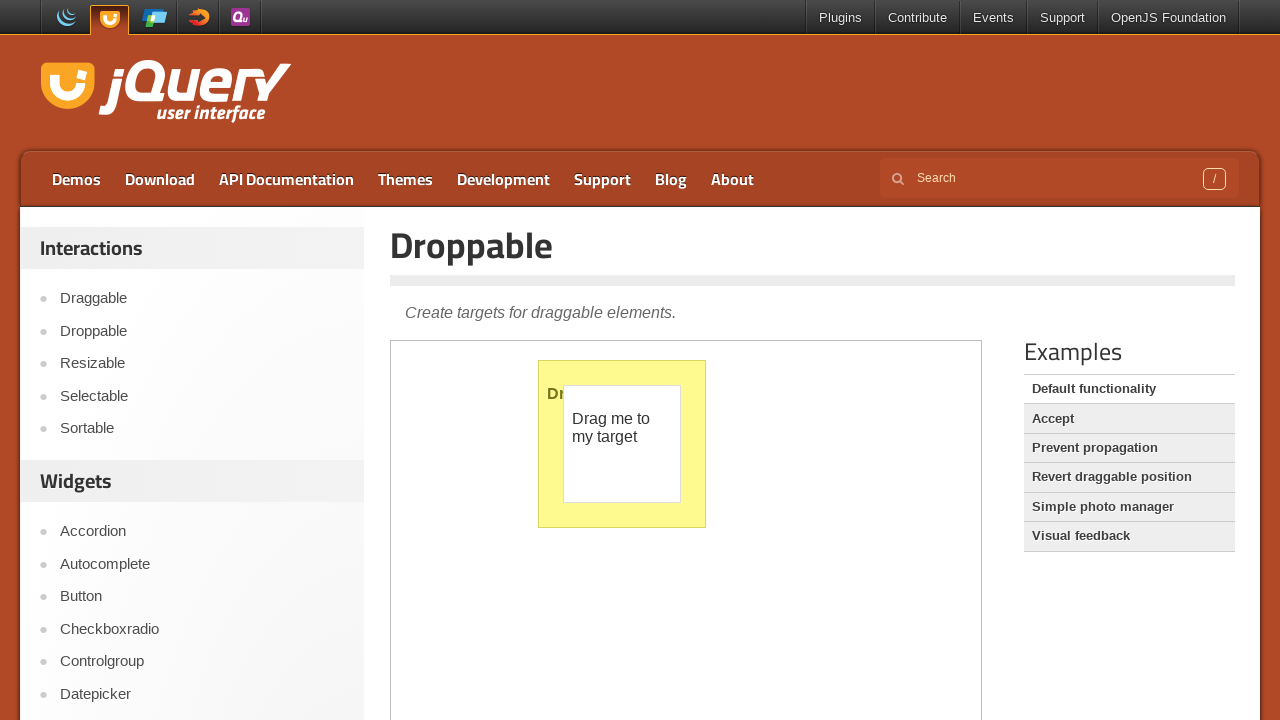

Verified drop was successful - target element text contains 'Dropped'
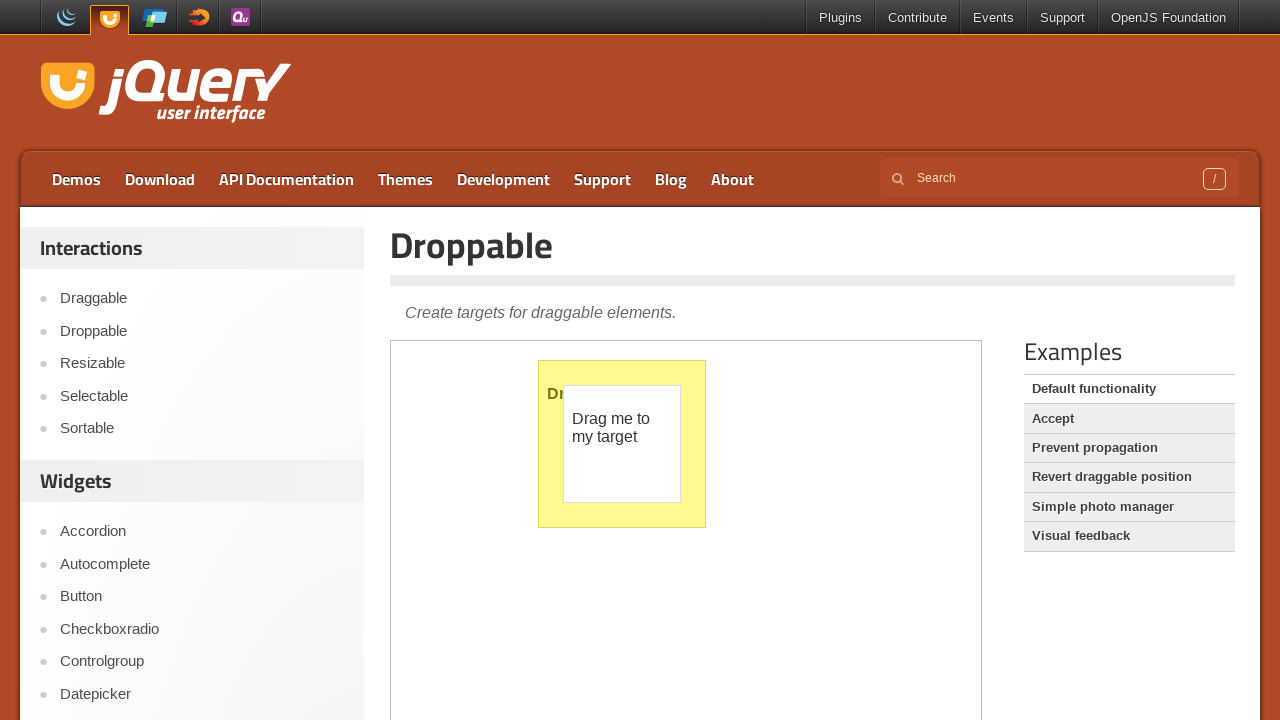

Printed final target element text: 
	Dropped!

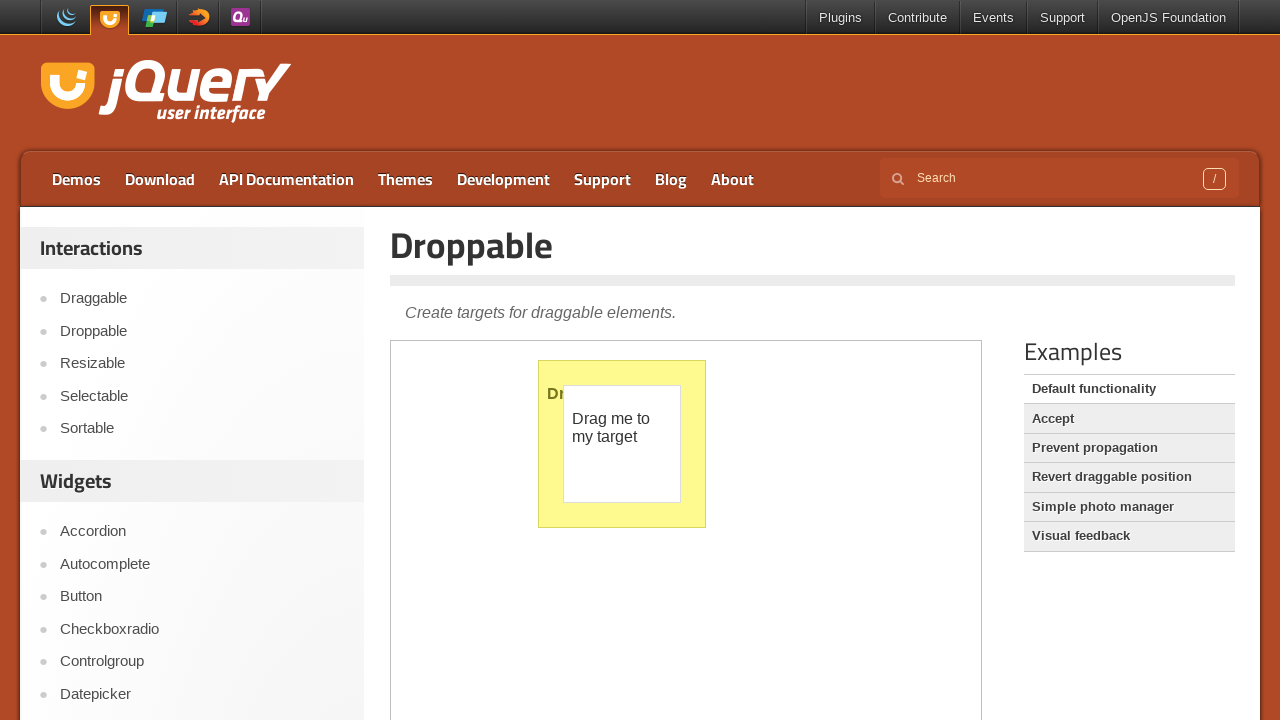

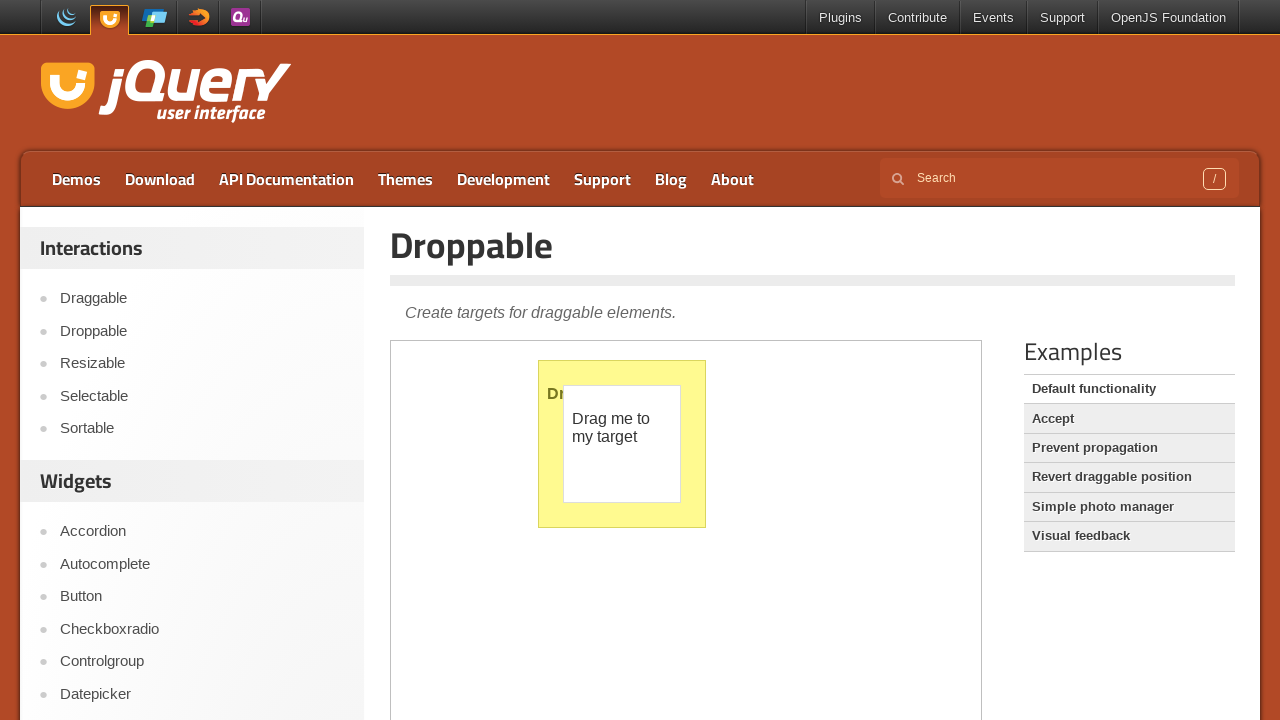